Tests dropdown menu selection functionality by selecting options using different methods (index, visible text, and value)

Starting URL: https://demoqa.com/select-menu

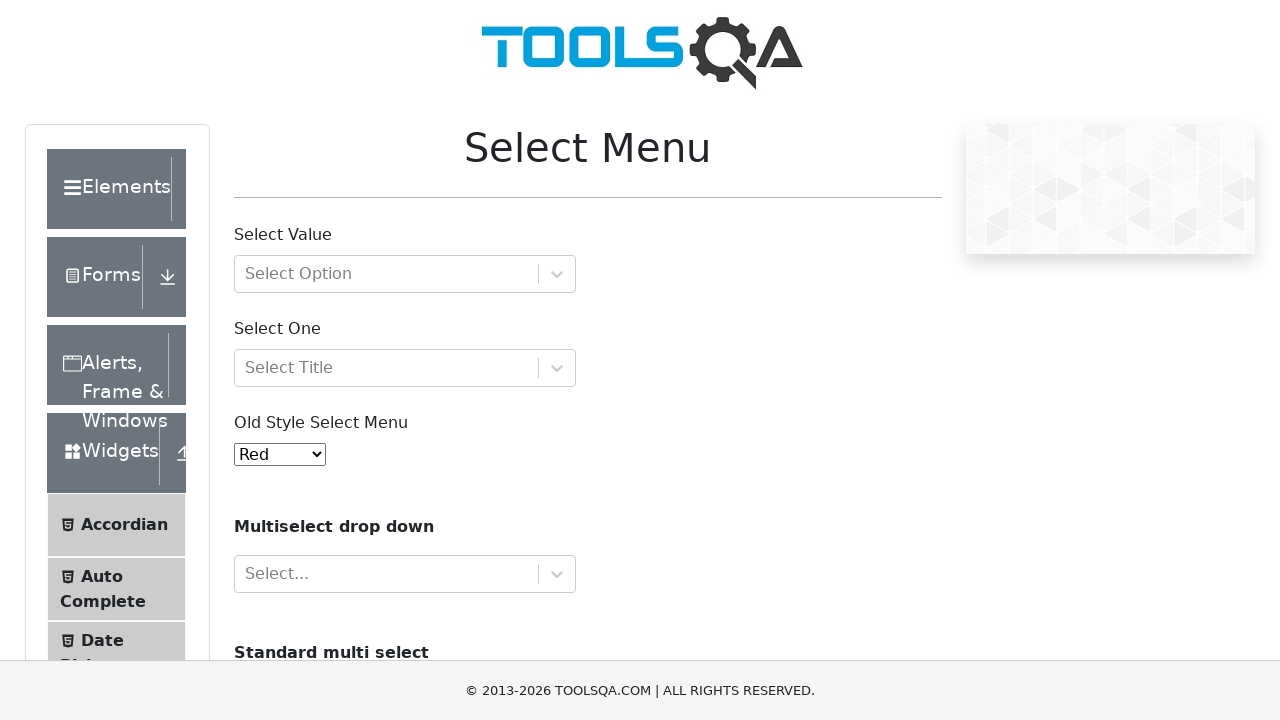

Located the old style select menu element (#oldSelectMenu)
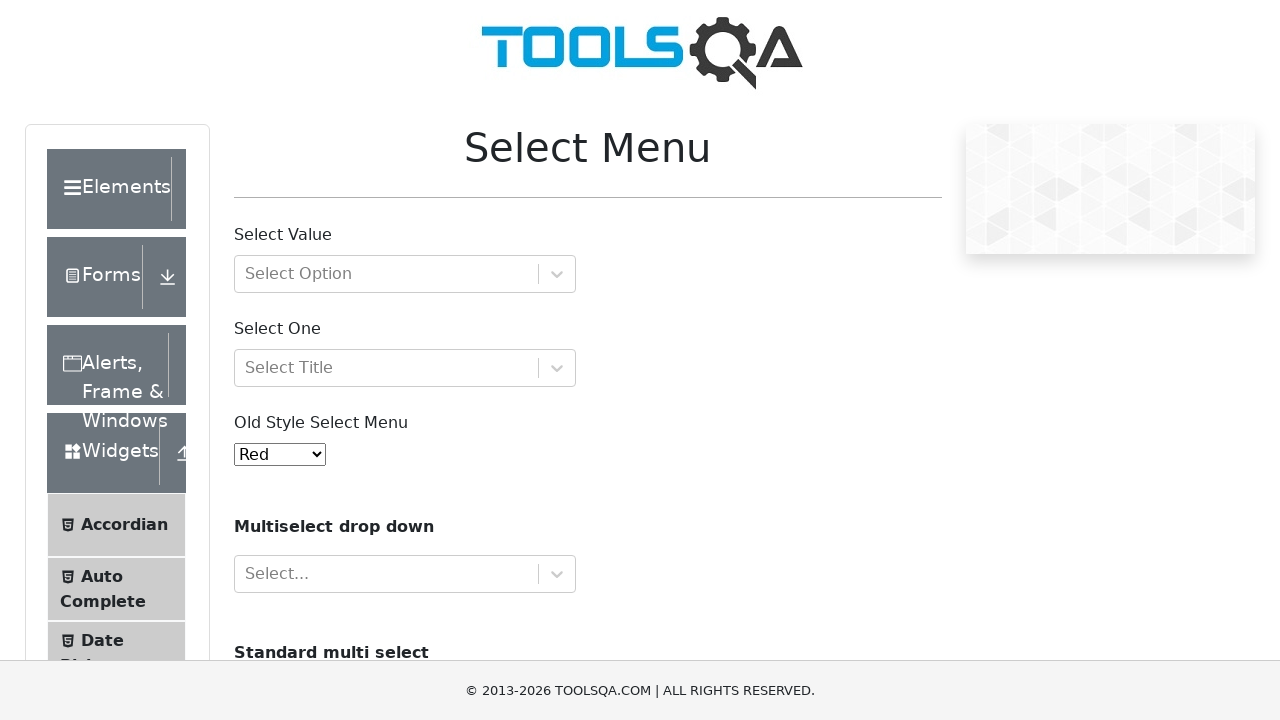

Selected 'Purple' option by index 4 on #oldSelectMenu
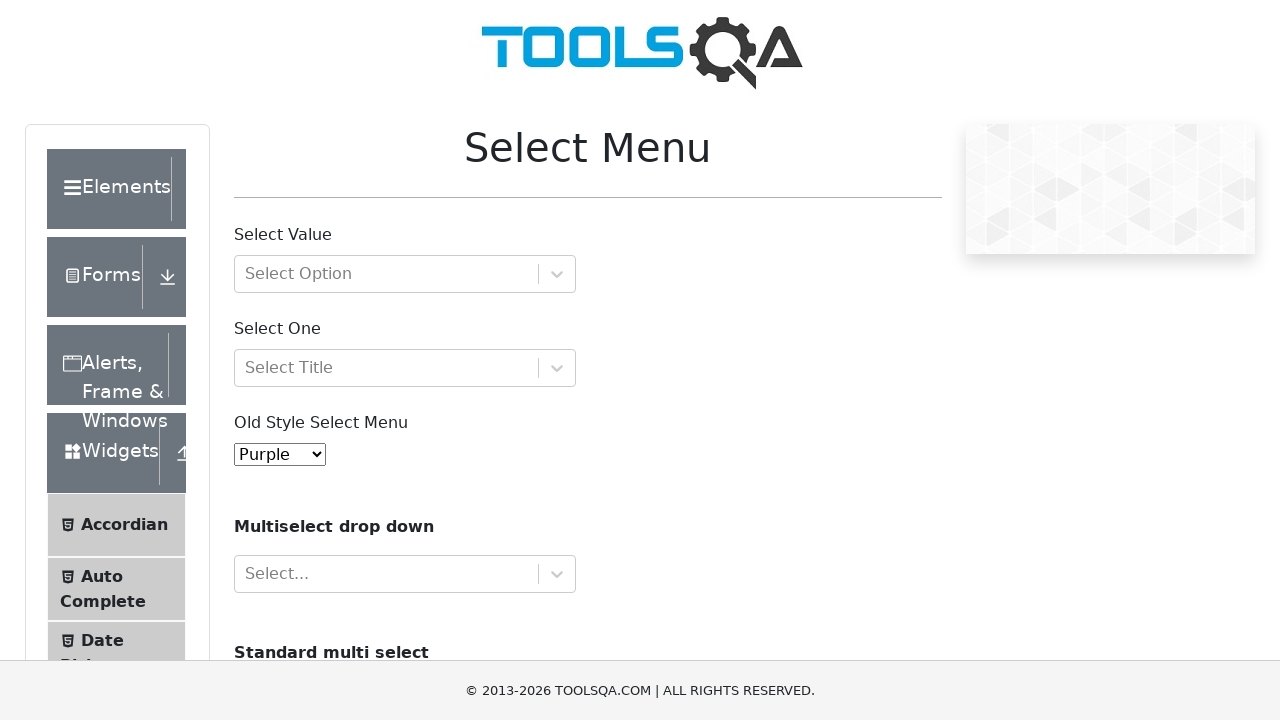

Selected 'Magenta' option by visible text on #oldSelectMenu
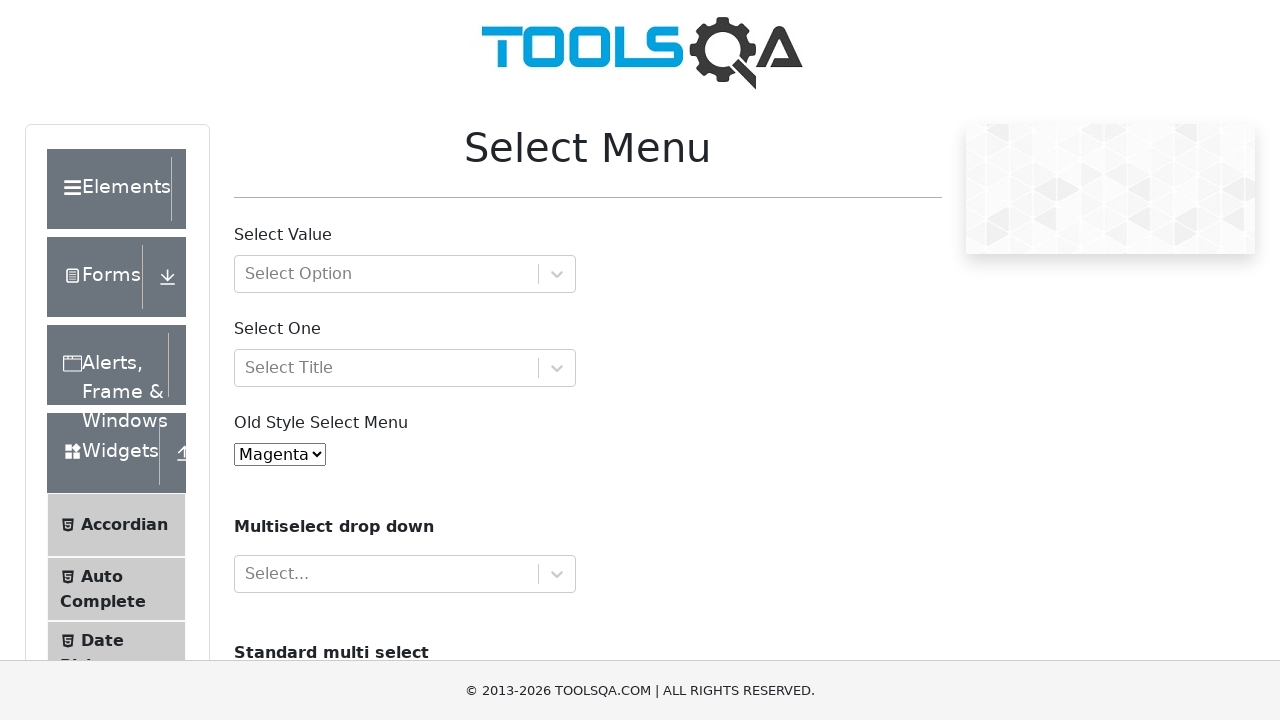

Selected 'Aqua' option by value '6' on #oldSelectMenu
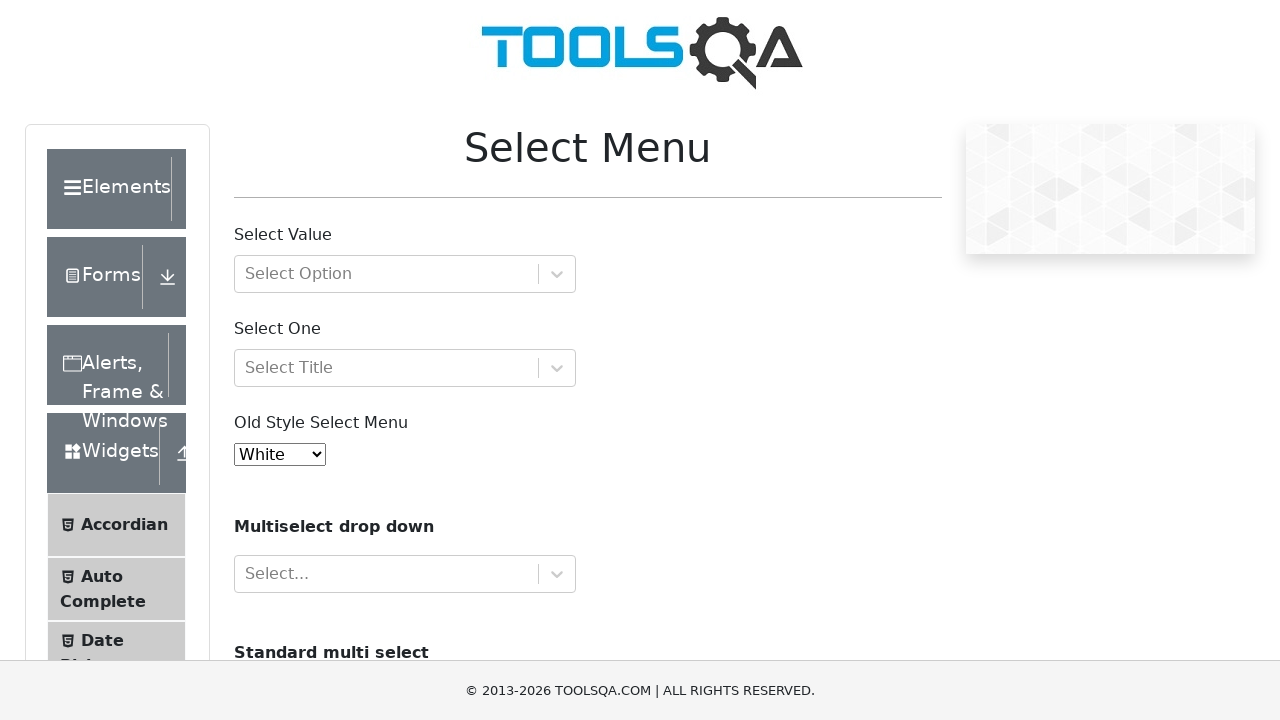

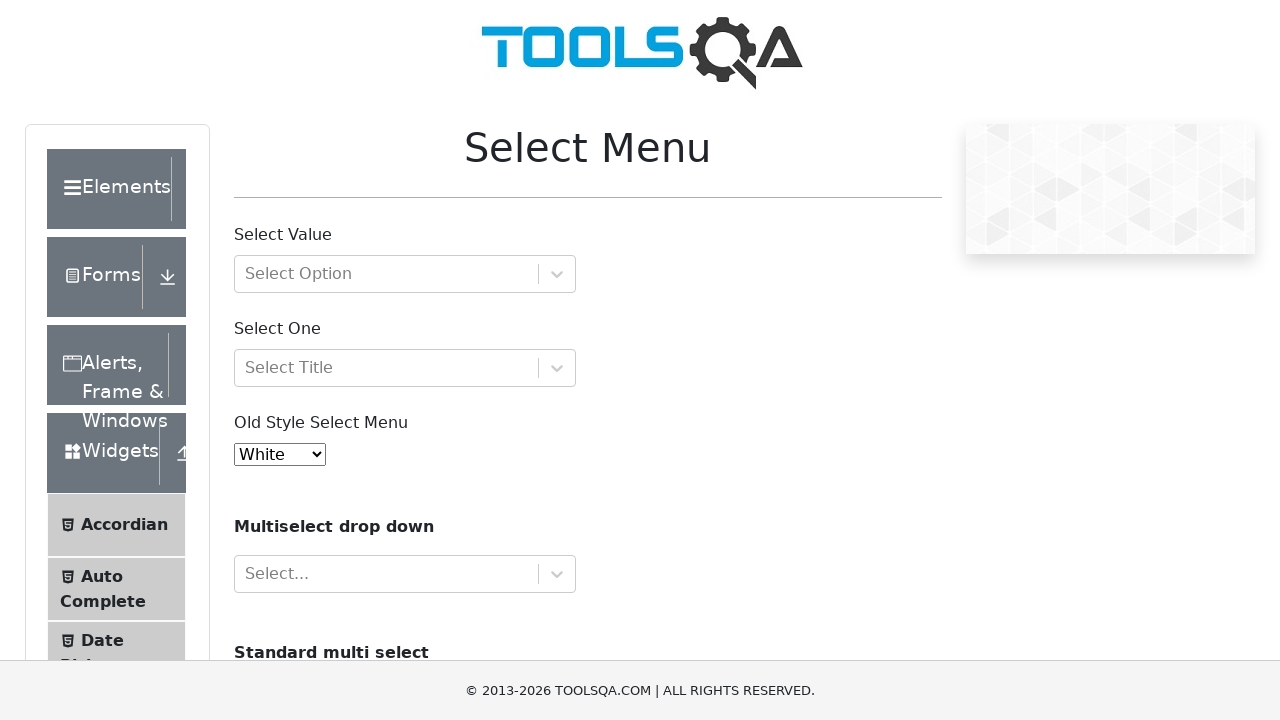